Tests custom dropdown selection functionality on jQuery UI demo page by clicking the dropdown, selecting item "19", and verifying the selection was successful.

Starting URL: http://jqueryui.com/resources/demos/selectmenu/default.html

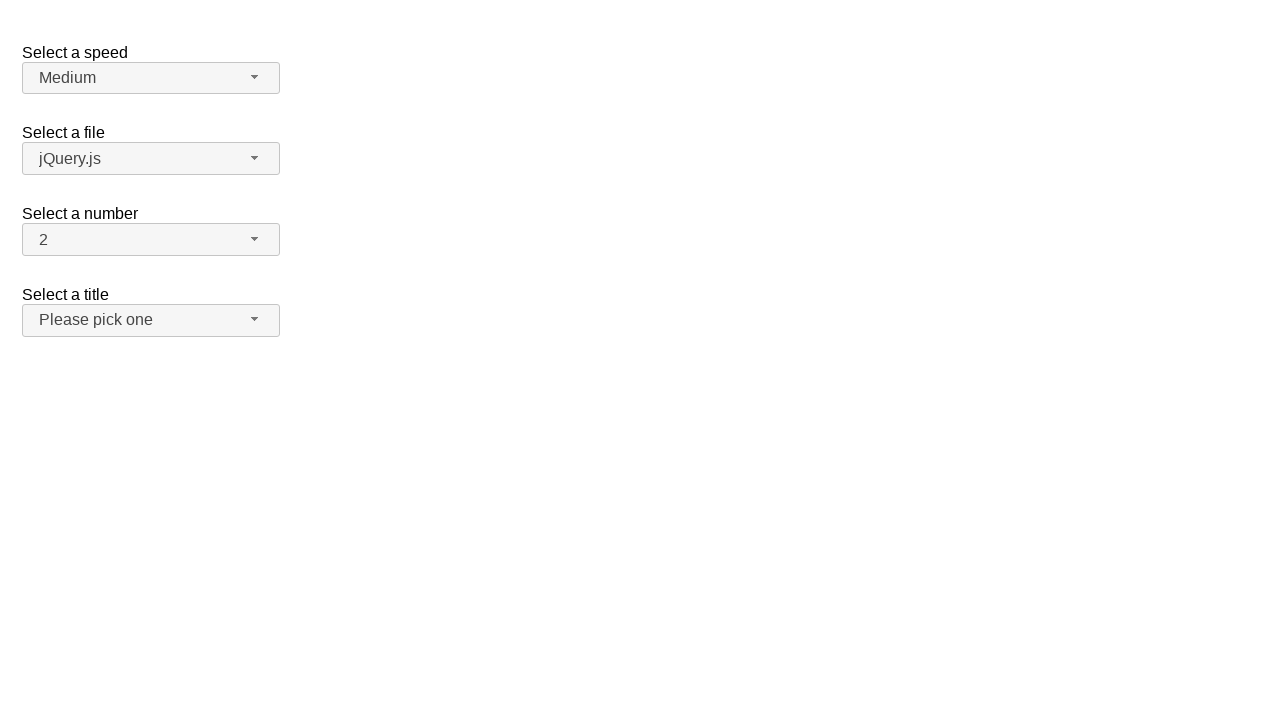

Clicked the dropdown button to open it at (151, 240) on #number-button
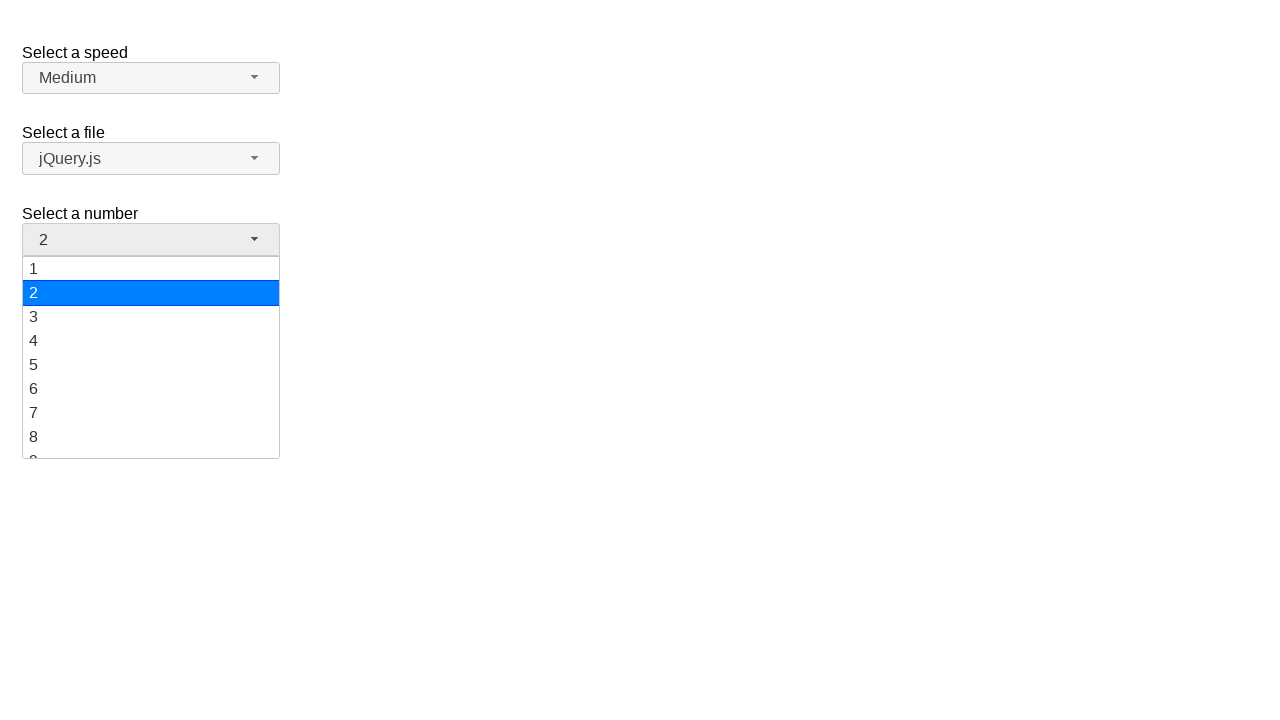

Dropdown menu items loaded and visible
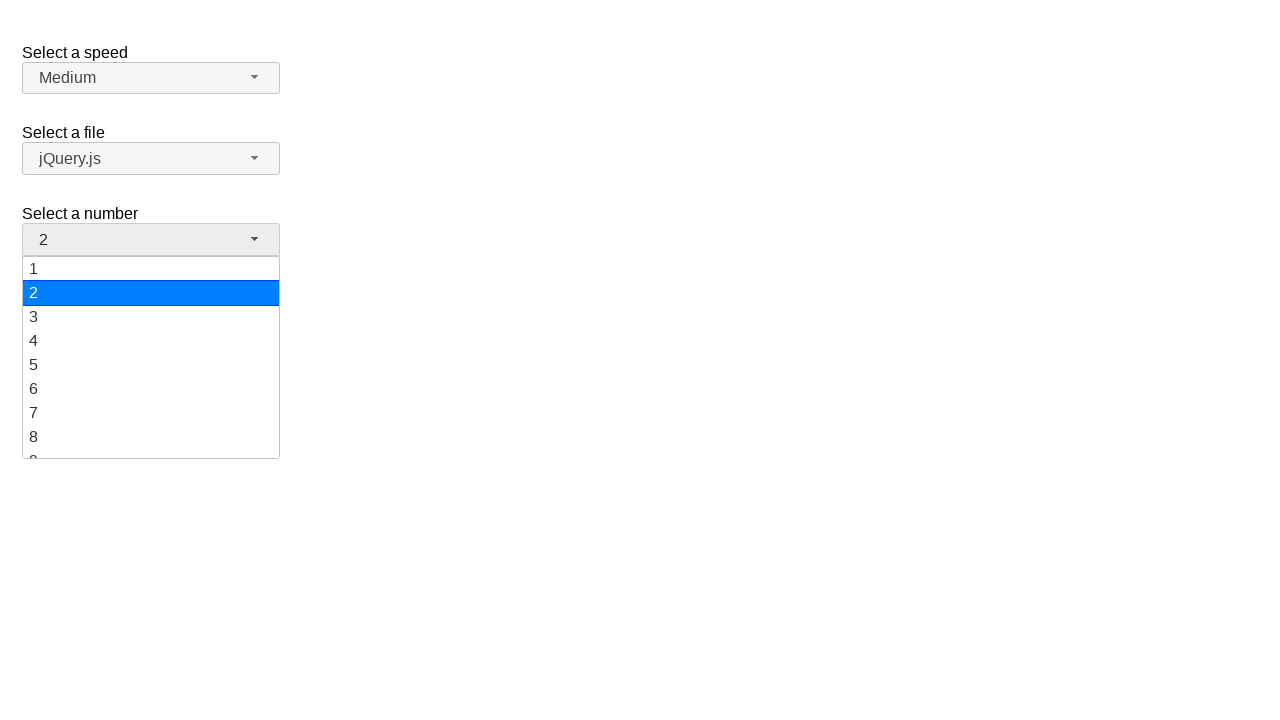

Located 19 dropdown items
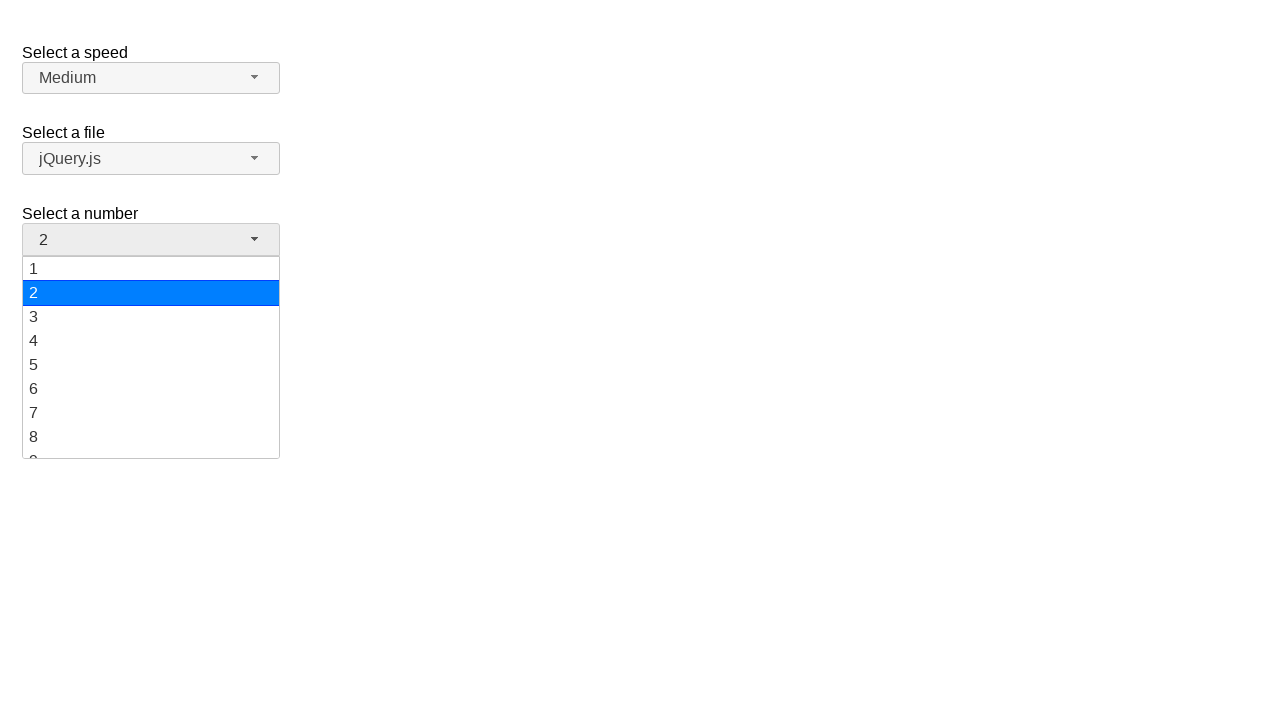

Selected item '19' from dropdown at (151, 445) on ul#number-menu>li>div >> nth=18
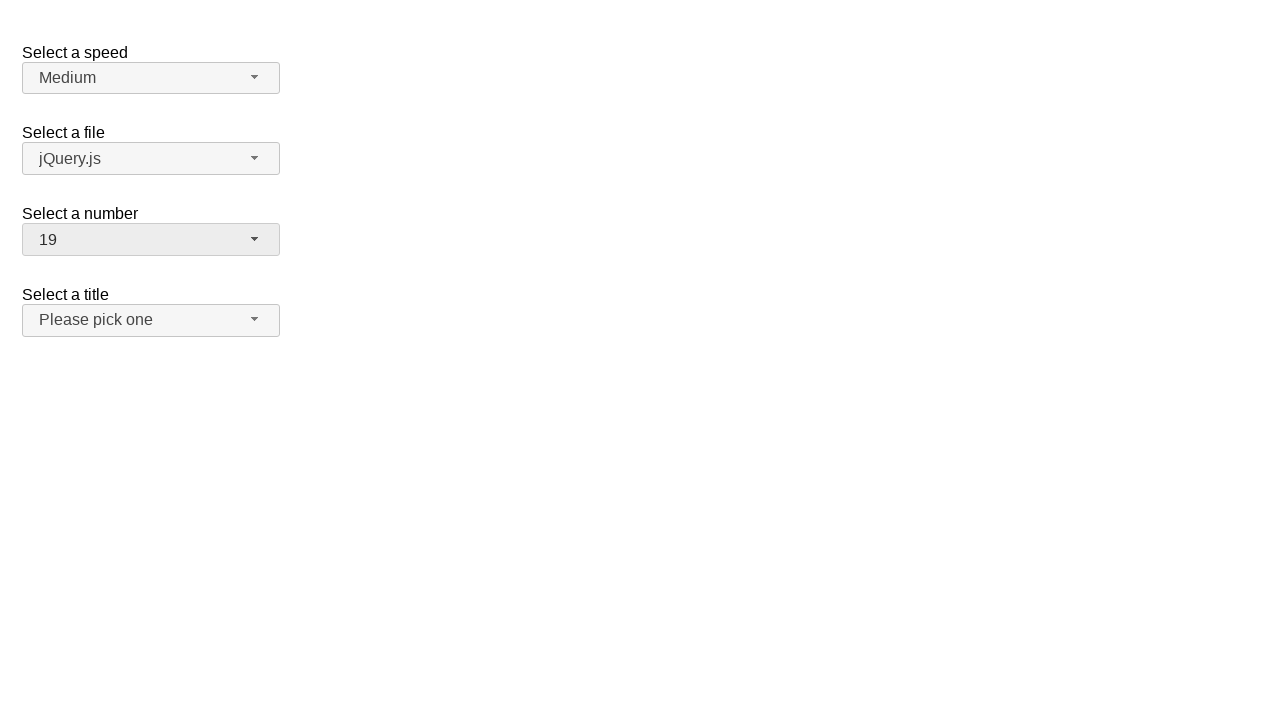

Verified that '19' is displayed as selected in the dropdown button
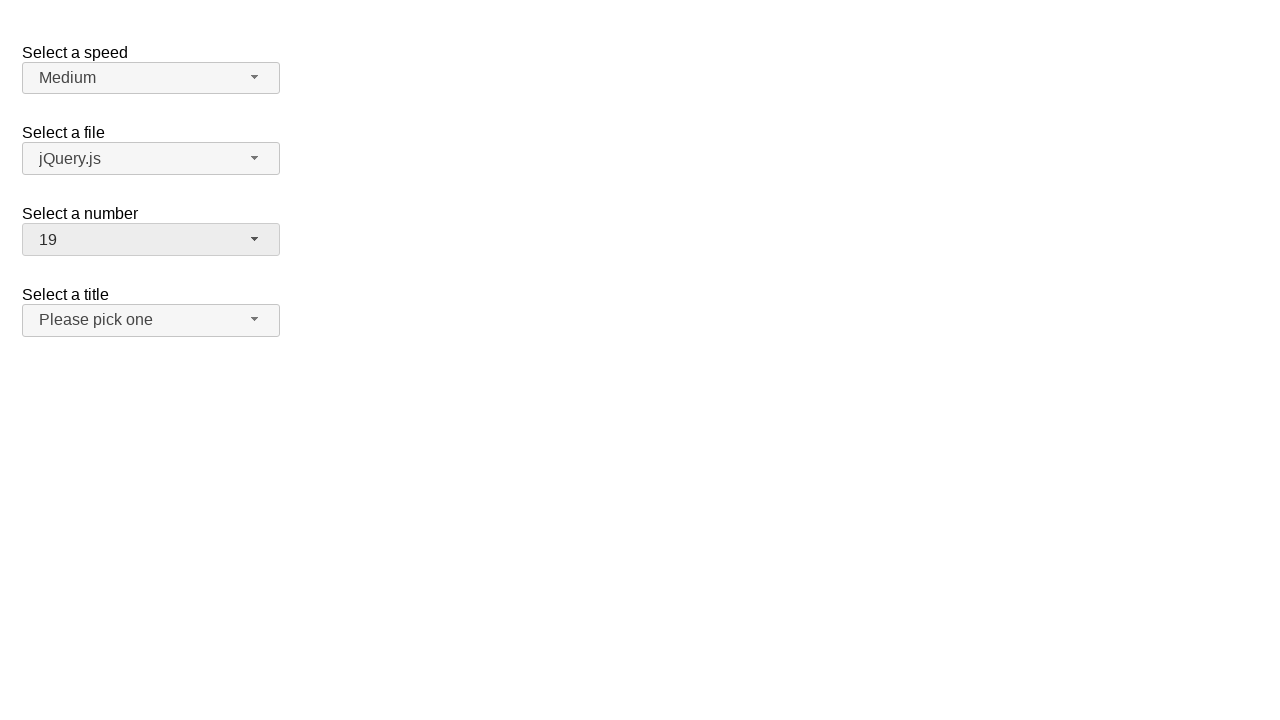

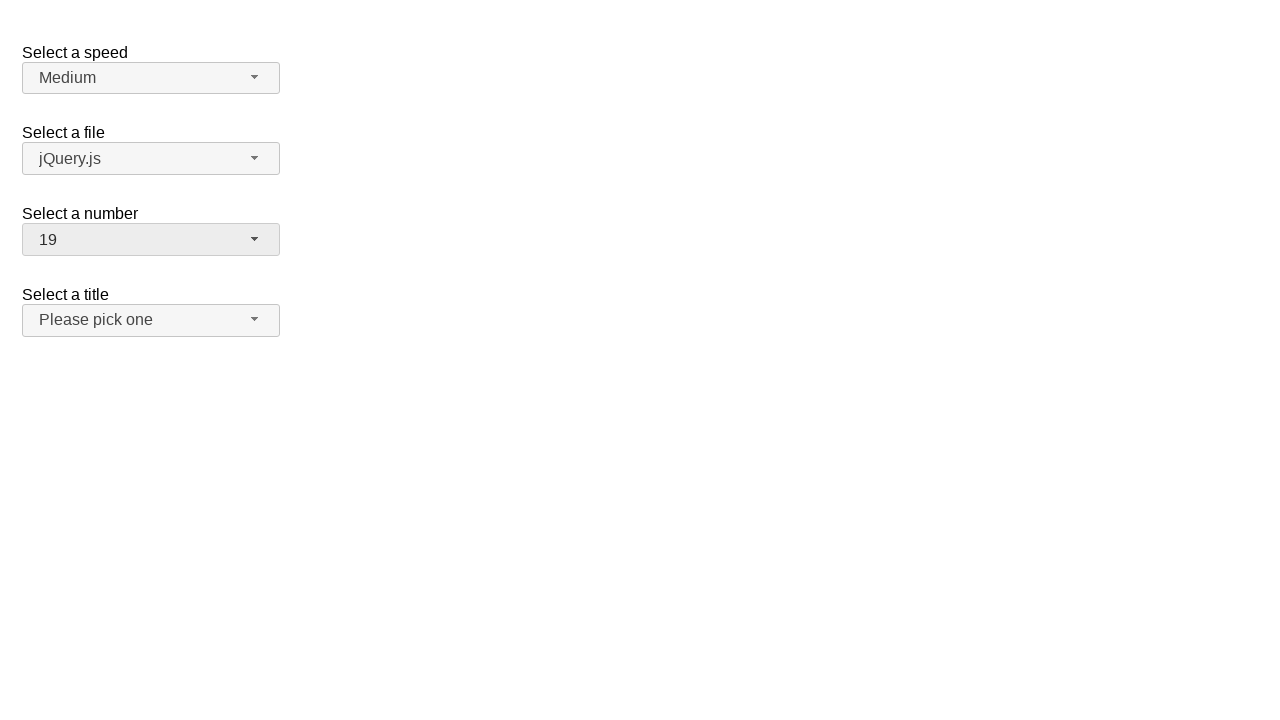